Tests an e-commerce checkout flow by adding multiple vegetables to cart, applying a promo code, and verifying the promo is applied

Starting URL: https://rahulshettyacademy.com/seleniumPractise/

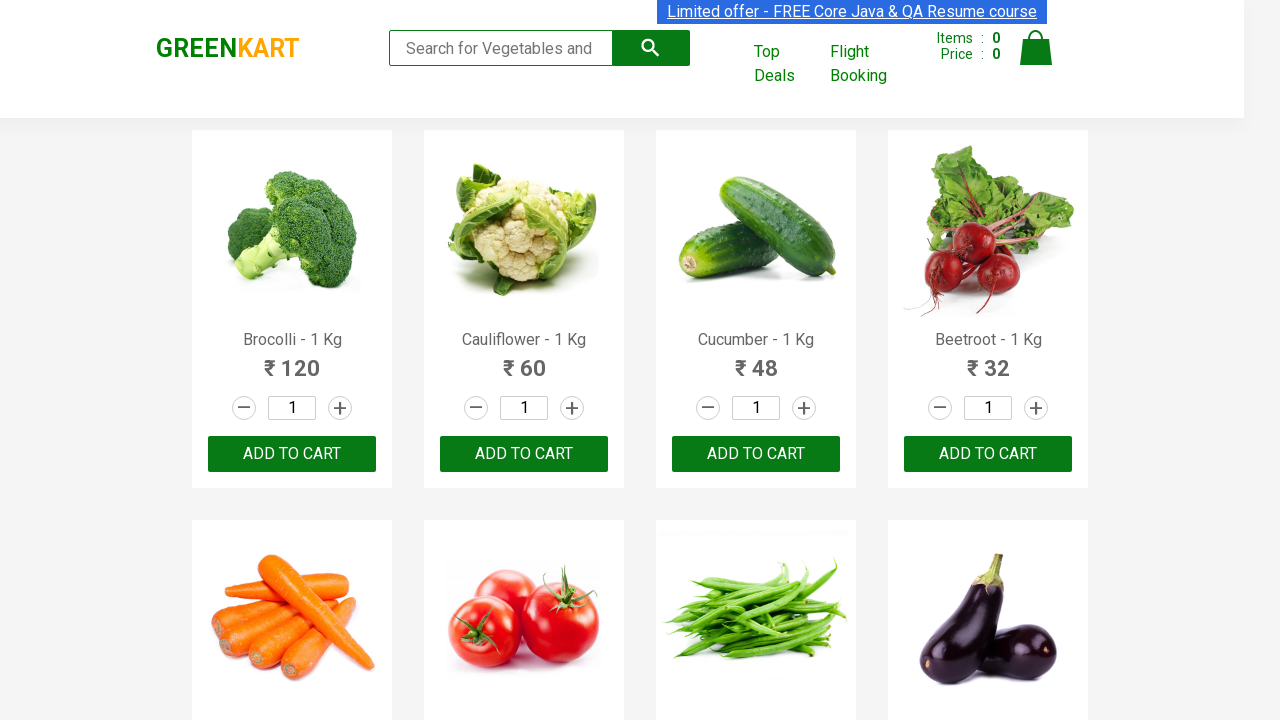

Waited for product list to load
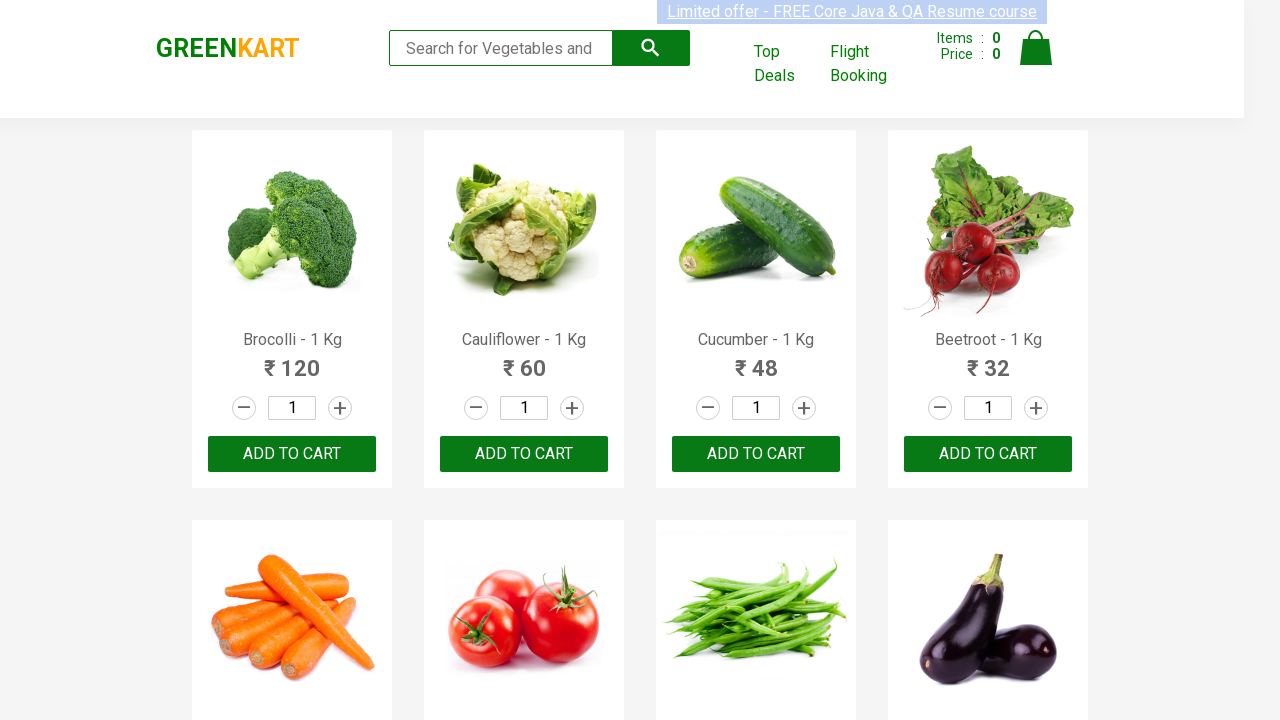

Retrieved all product elements from the page
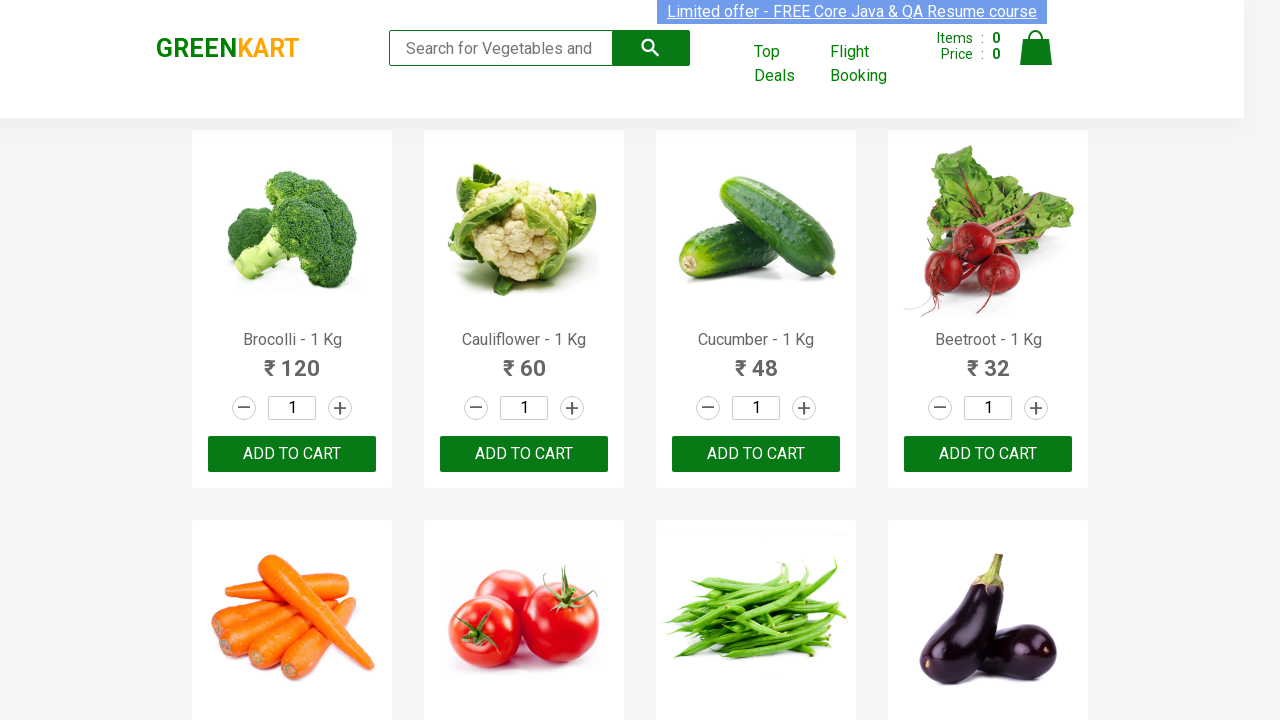

Added Brocolli to cart at (292, 454) on xpath=//div[@class='product-action']/button >> nth=0
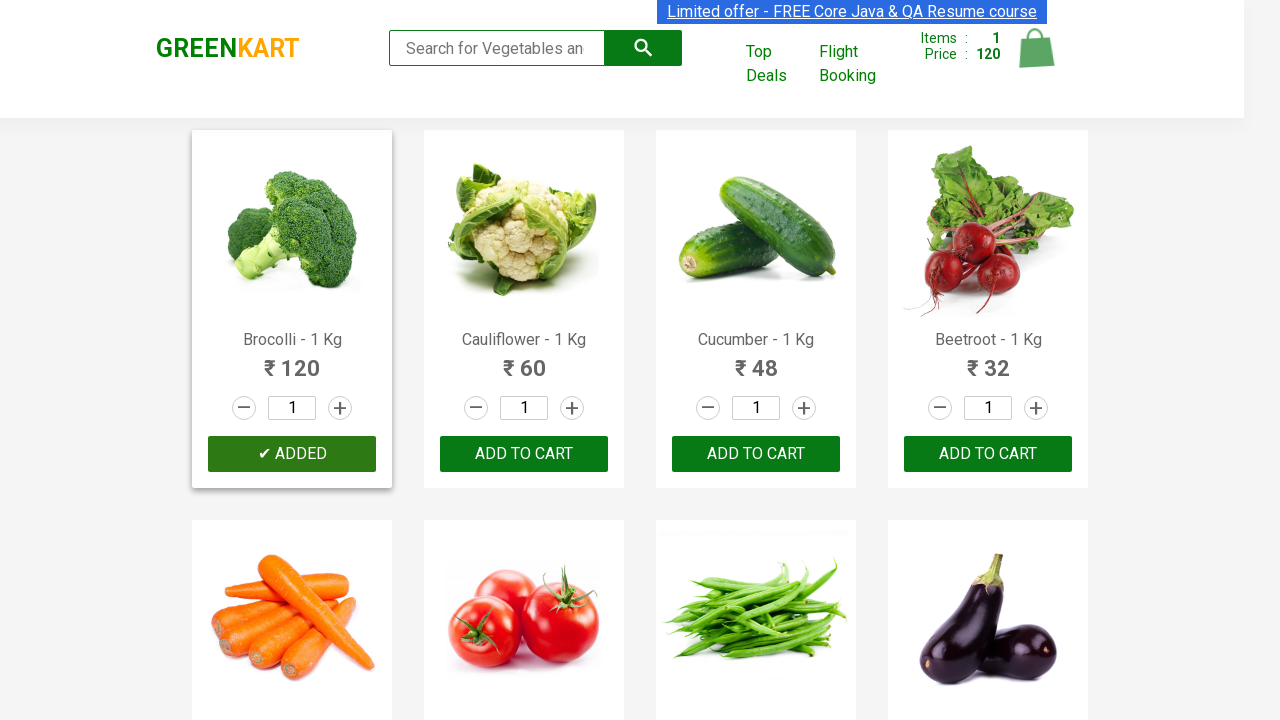

Added Cucumber to cart at (756, 454) on xpath=//div[@class='product-action']/button >> nth=2
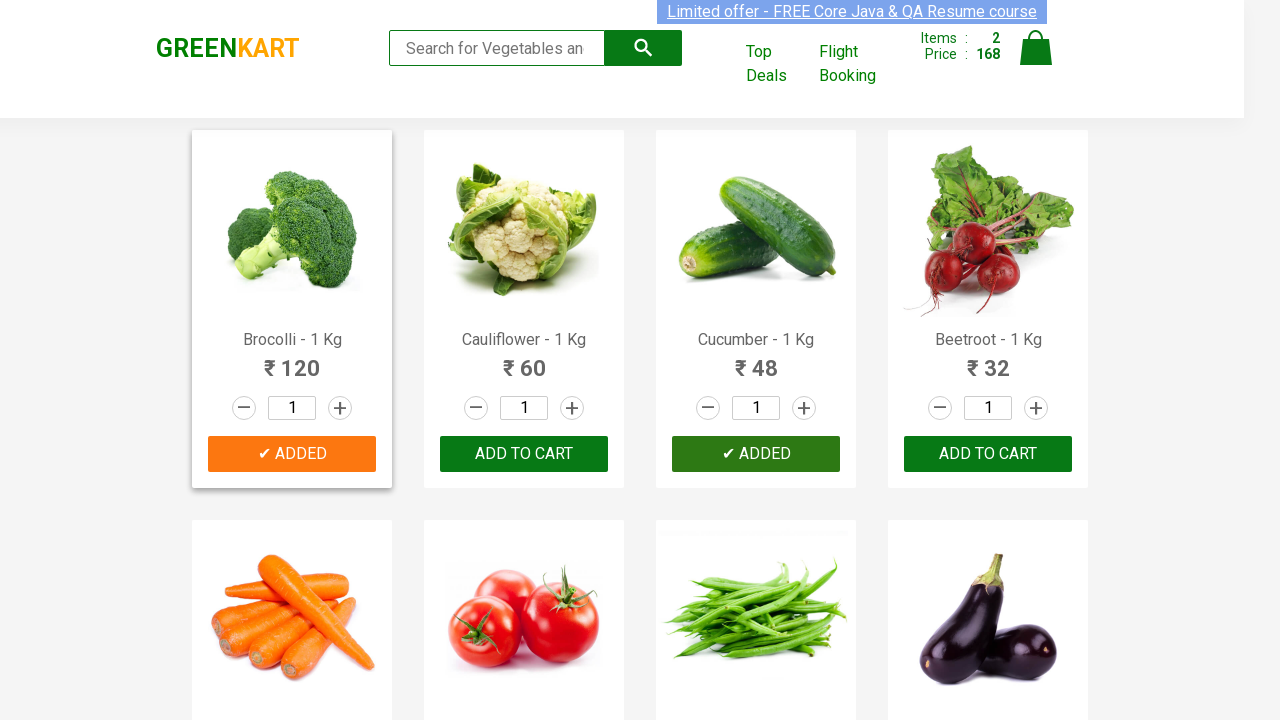

Added Beetroot to cart at (988, 454) on xpath=//div[@class='product-action']/button >> nth=3
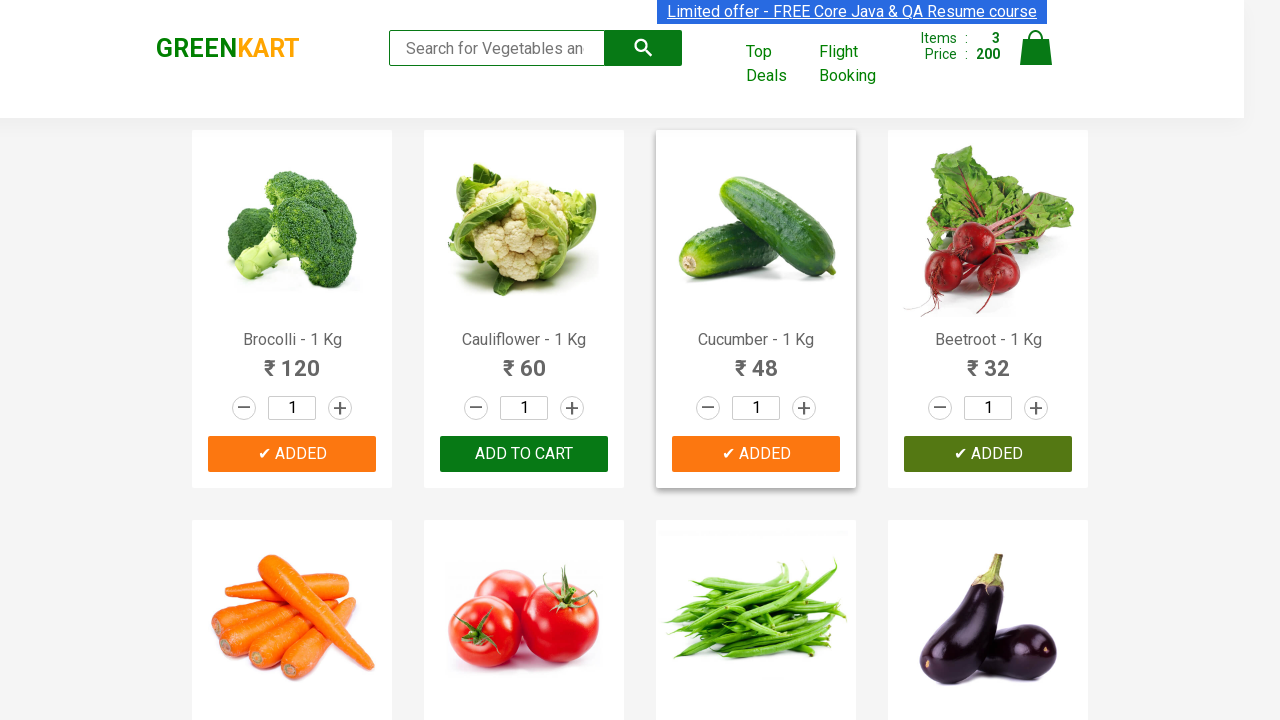

Added Carrot to cart at (292, 360) on xpath=//div[@class='product-action']/button >> nth=4
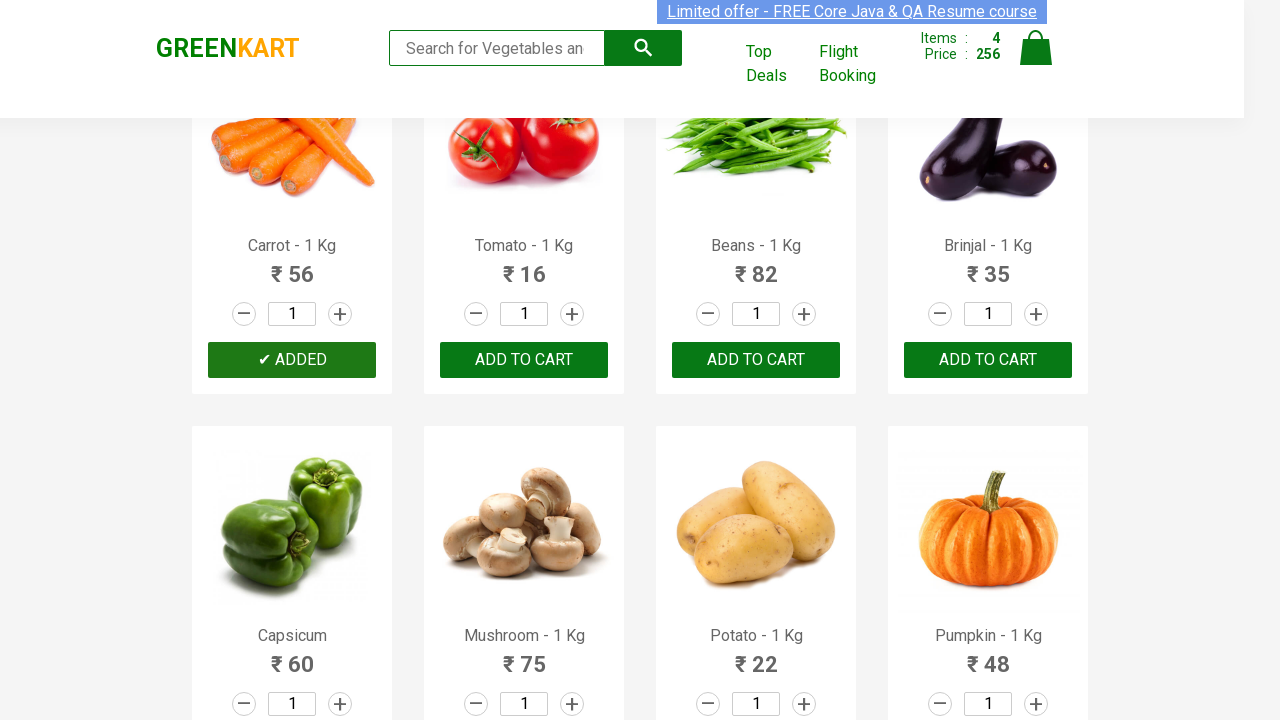

Clicked cart icon to view cart at (1036, 48) on img[alt='Cart']
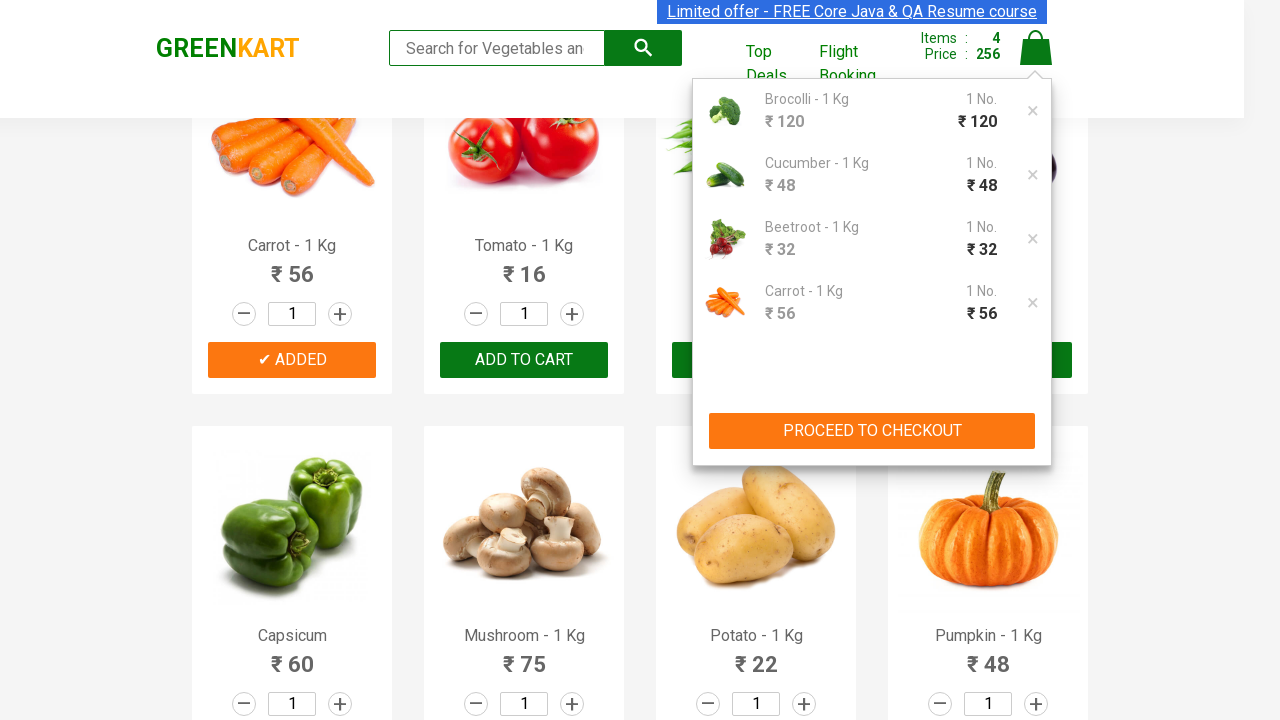

Clicked proceed to checkout button at (872, 431) on xpath=//div[@class='cart-preview active']/div/button
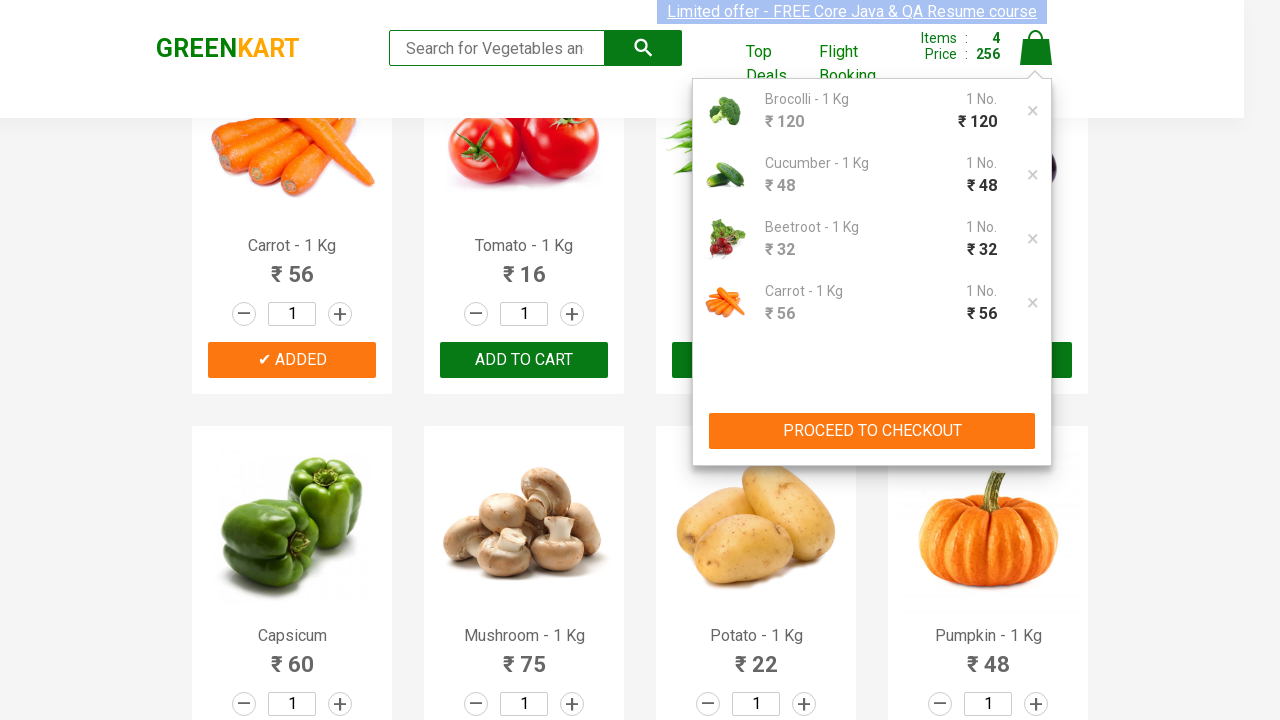

Promo code input field loaded
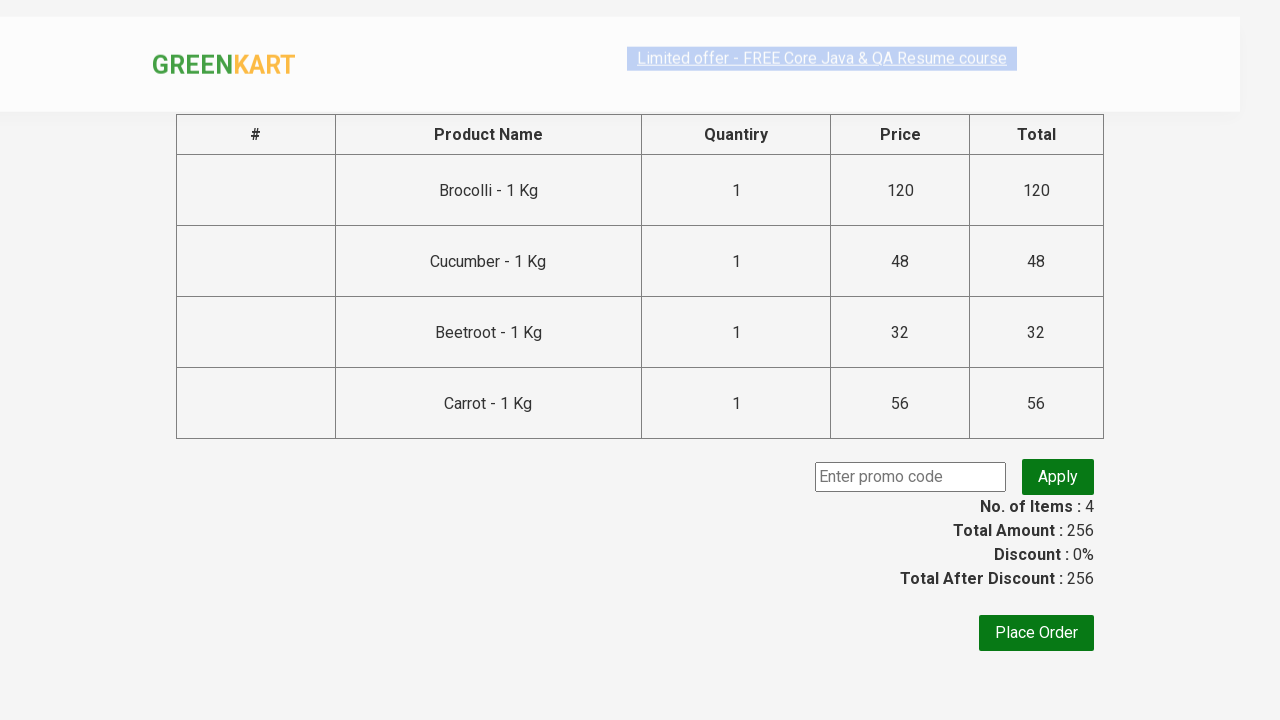

Entered promo code 'rahulshettyacademy' on //input[@class='promoCode']
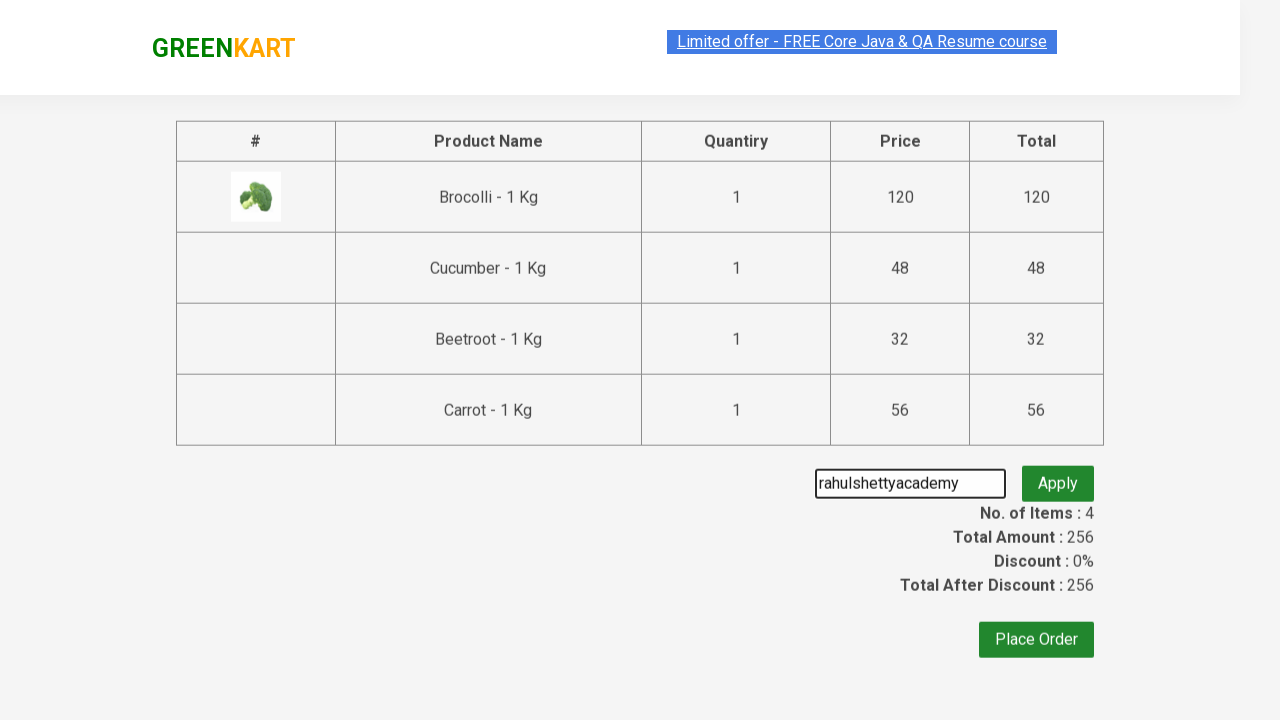

Clicked apply promo code button at (1058, 477) on xpath=//button[@class='promoBtn']
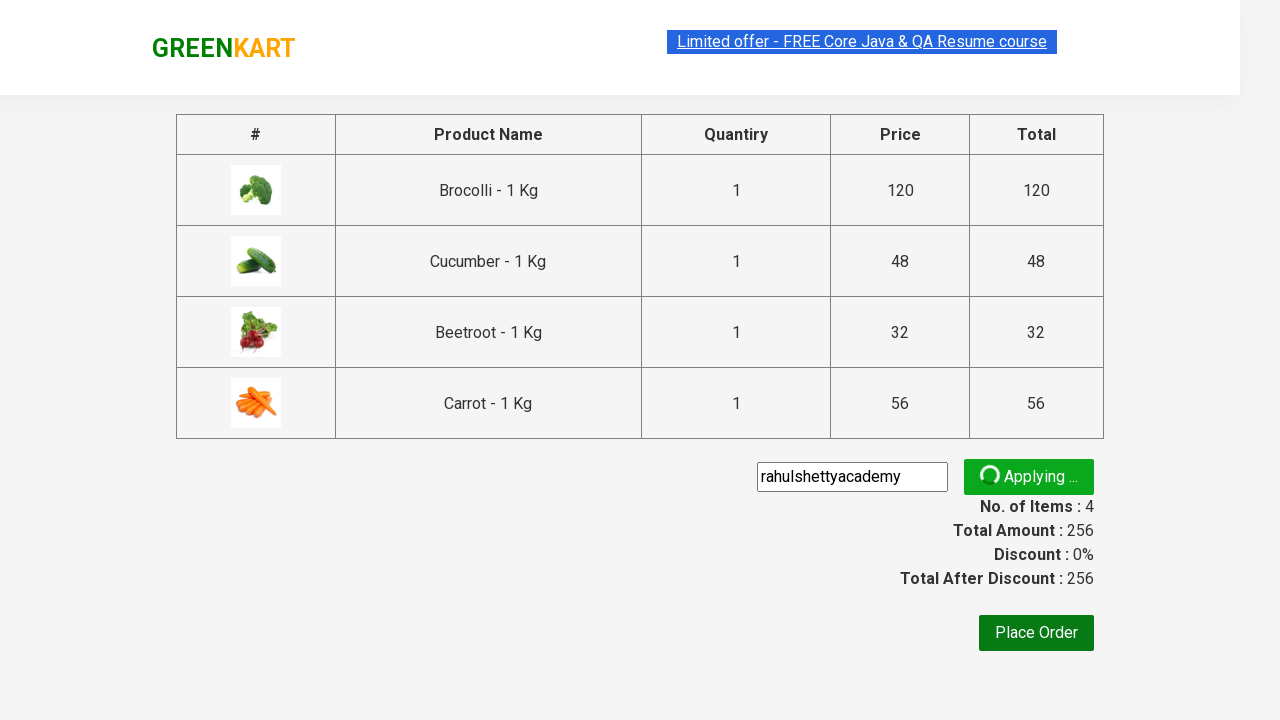

Promo code applied successfully - confirmation message appeared
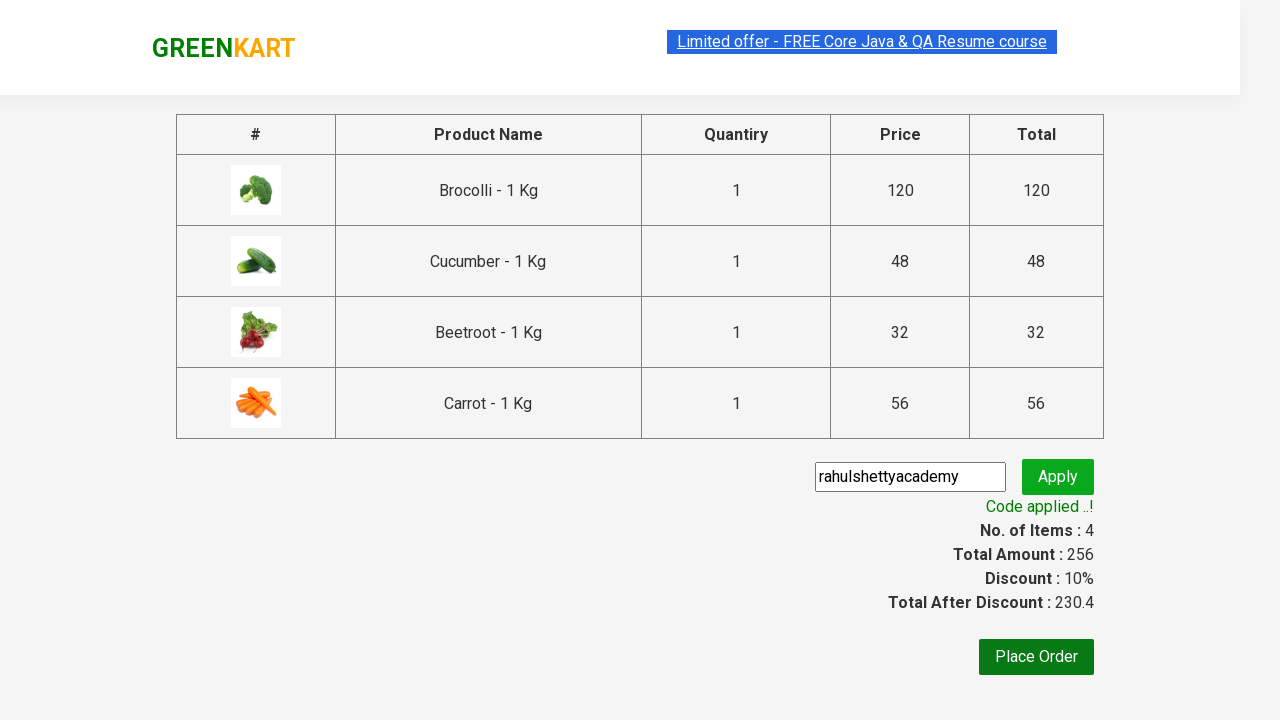

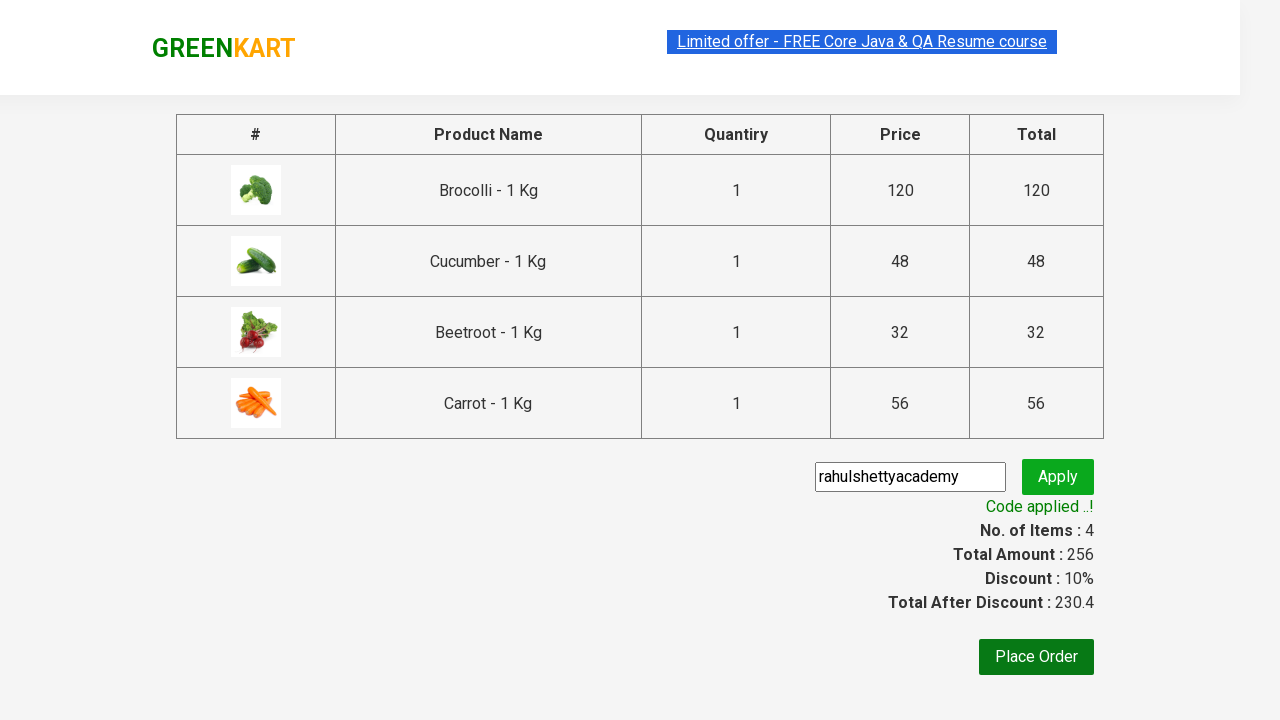